Tests dynamic properties functionality on DEMOQA by navigating to the Dynamic Properties section and interacting with buttons that change state after a delay

Starting URL: https://demoqa.com

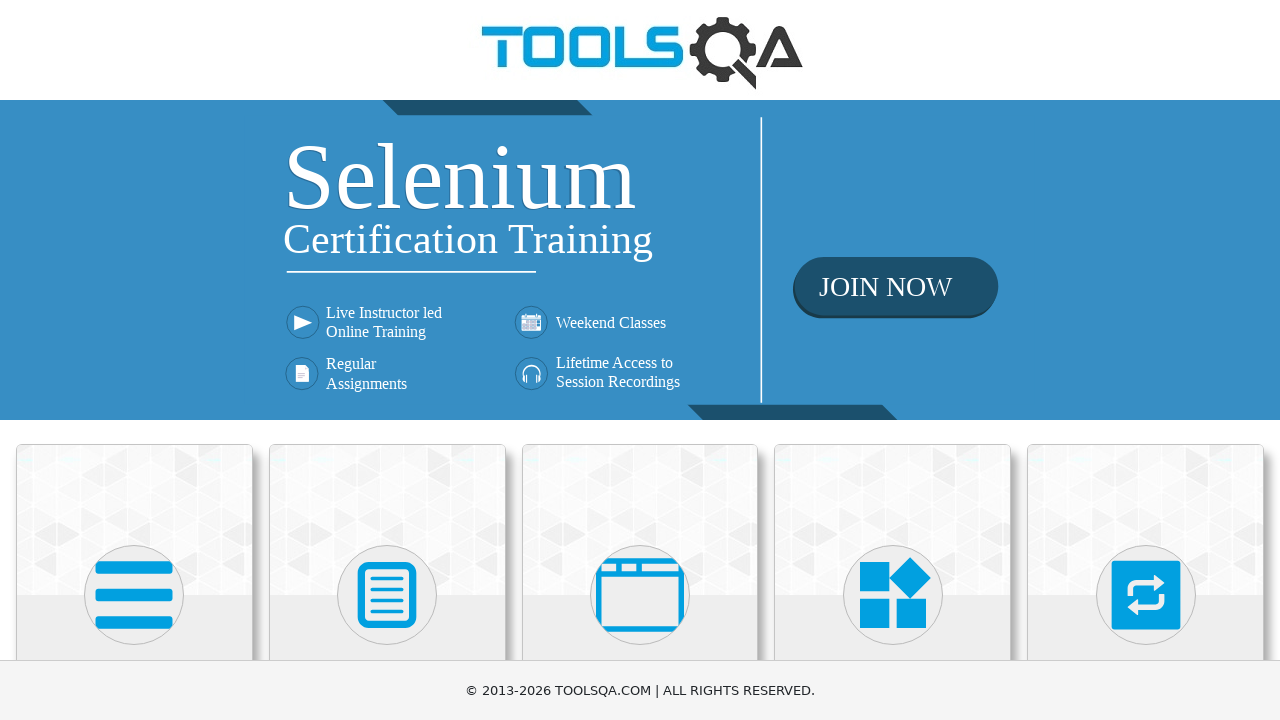

Scrolled Elements section into view
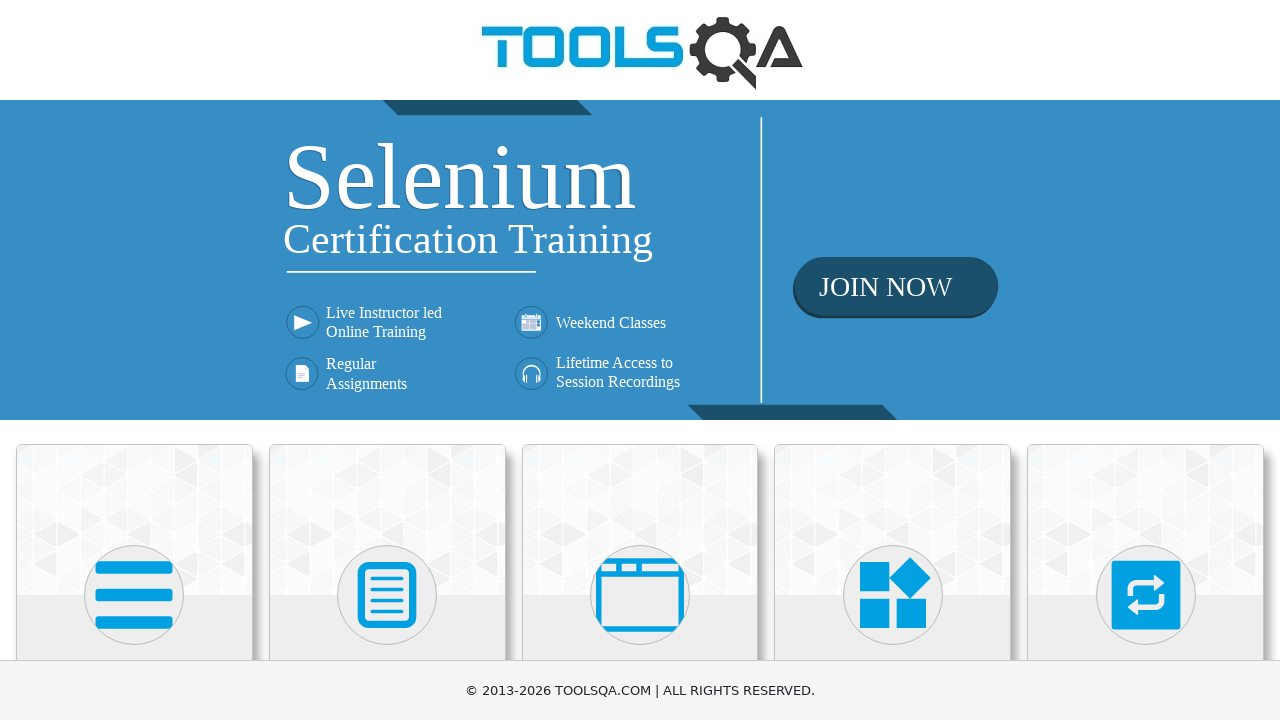

Clicked Elements section at (134, 360) on xpath=//h5[text()='Elements']
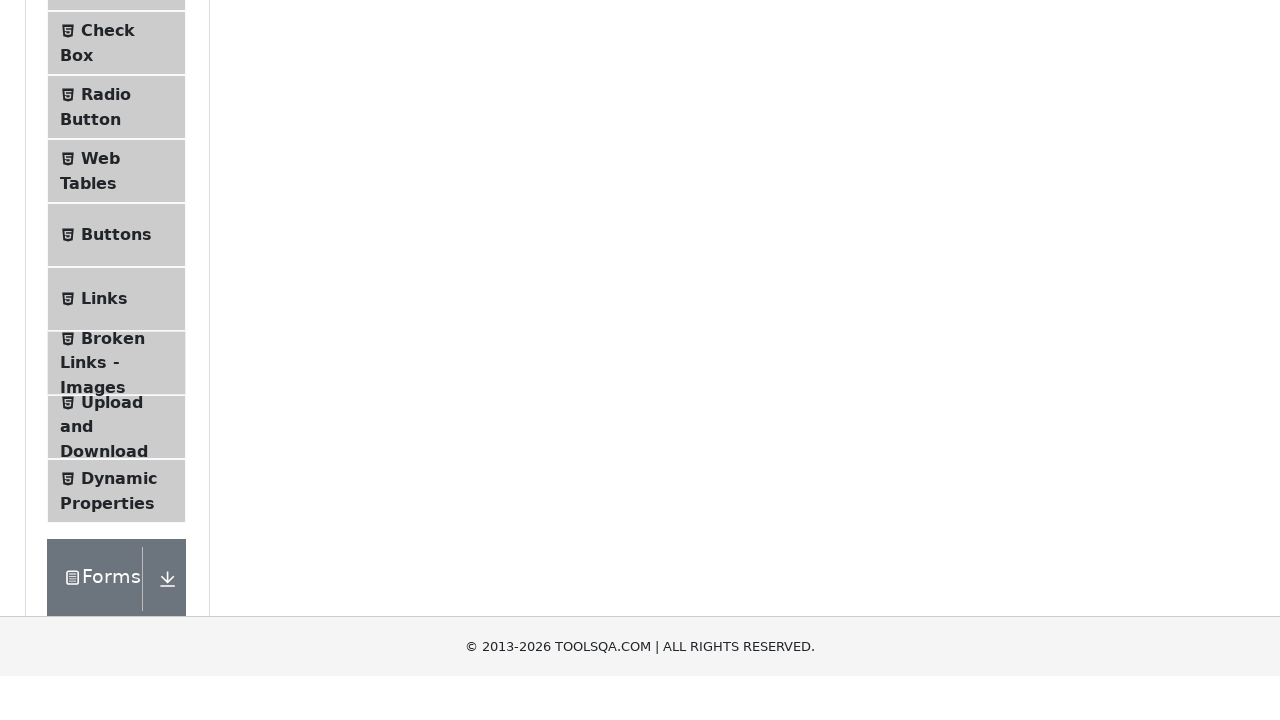

Scrolled Dynamic Properties menu item into view
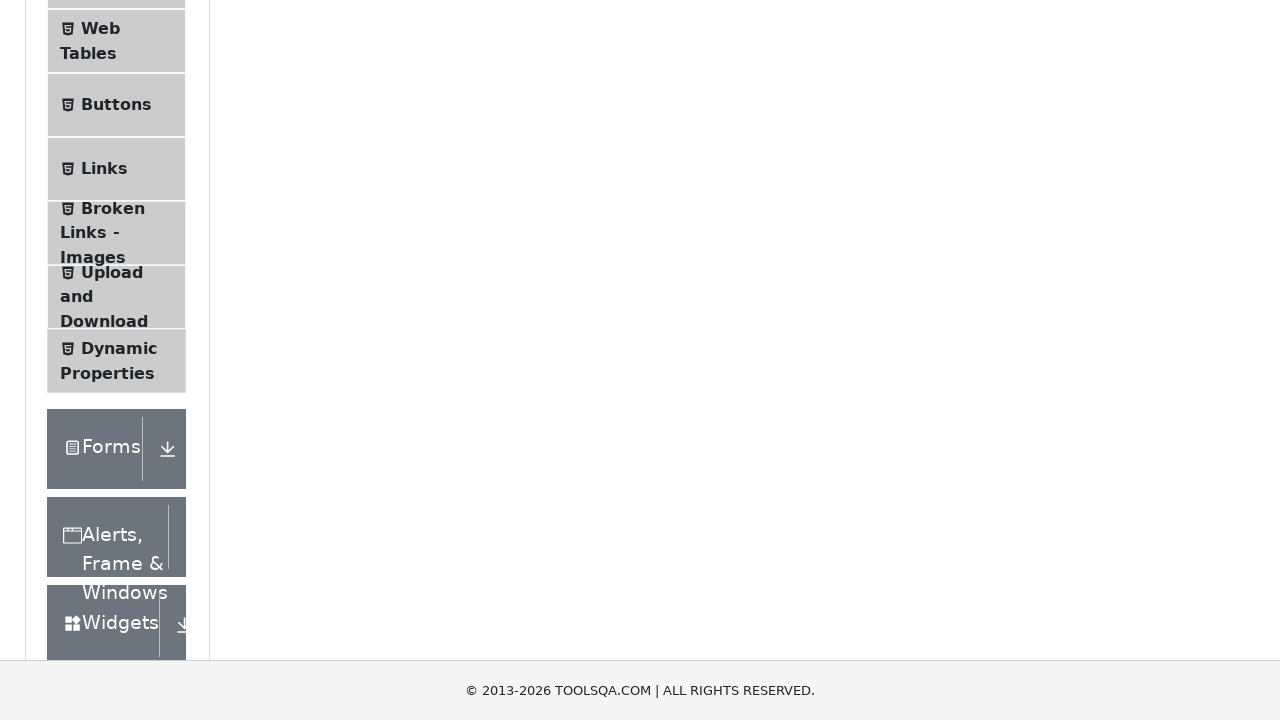

Clicked Dynamic Properties menu item at (119, 348) on xpath=//span[text()='Dynamic Properties']
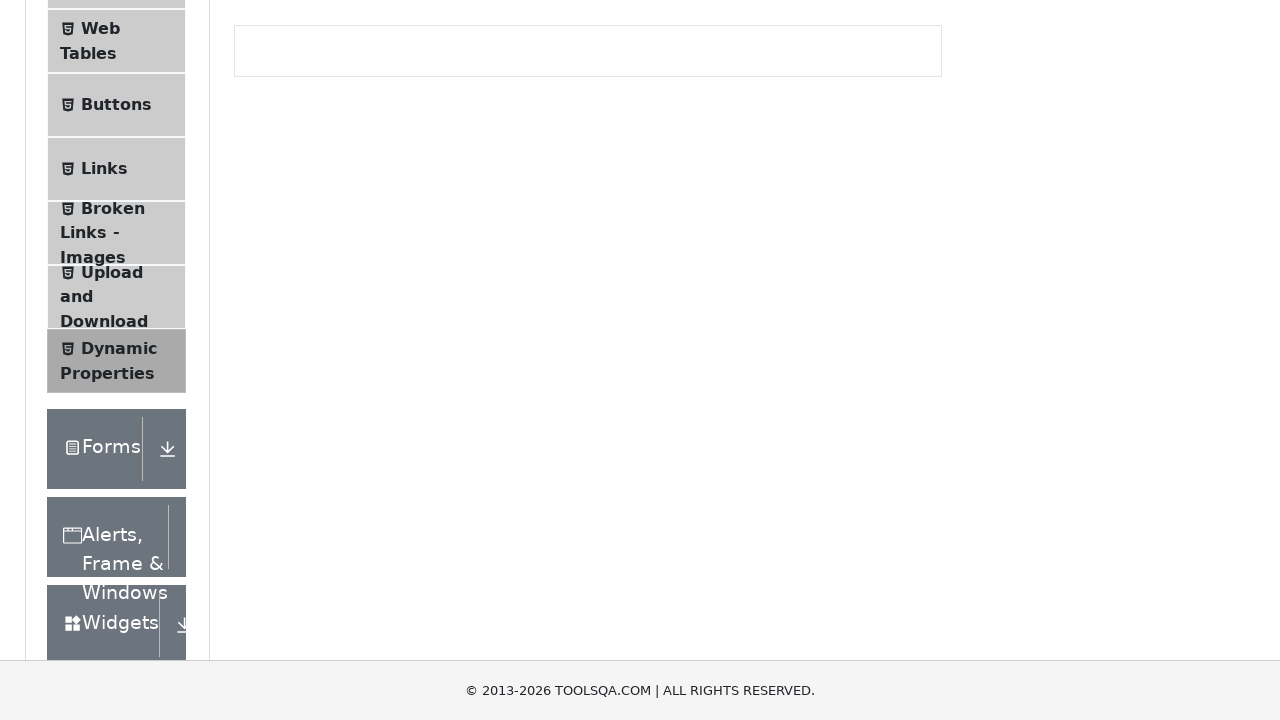

Scrolled Color Change button into view
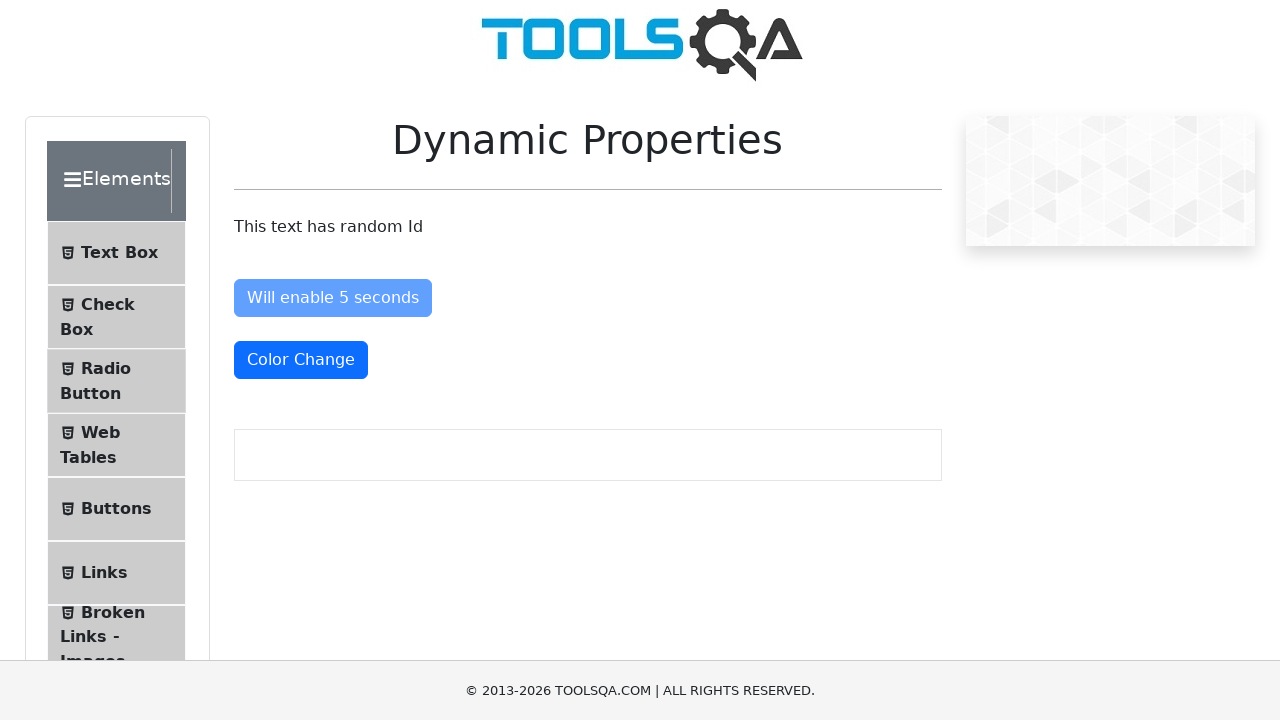

Waited 6 seconds for Color Change button color to change
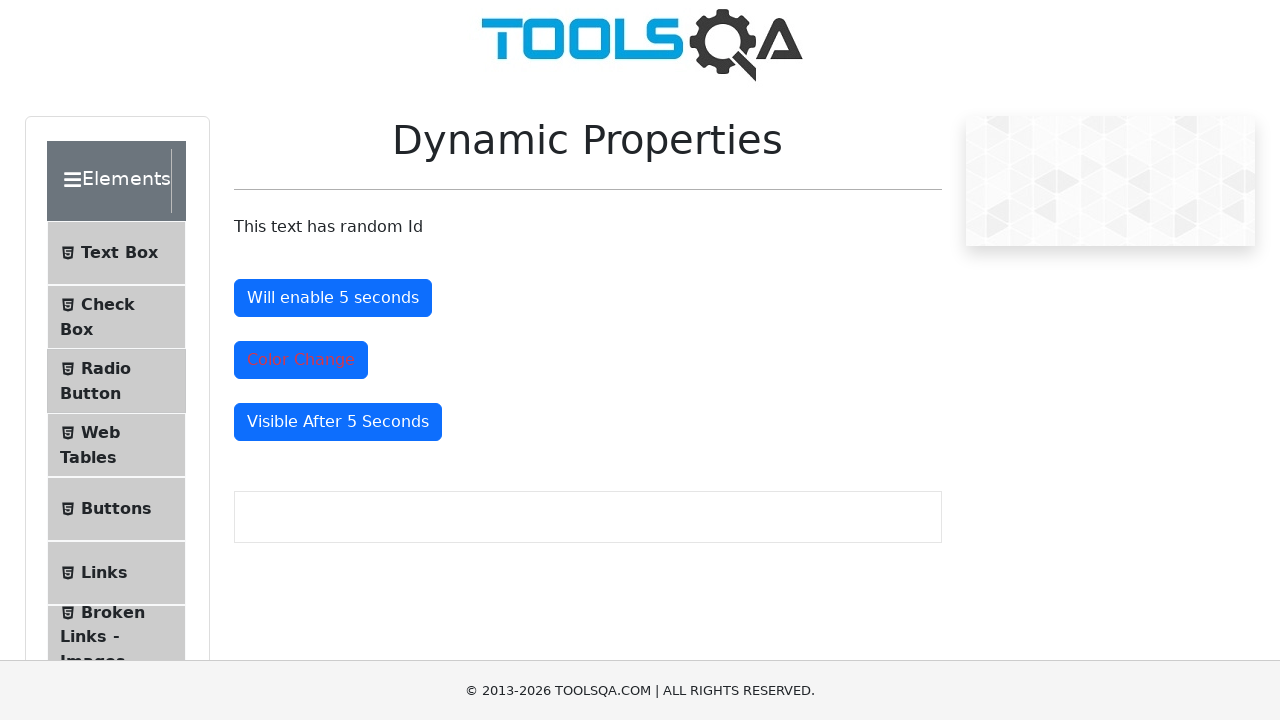

Clicked Color Change button at (301, 360) on #colorChange
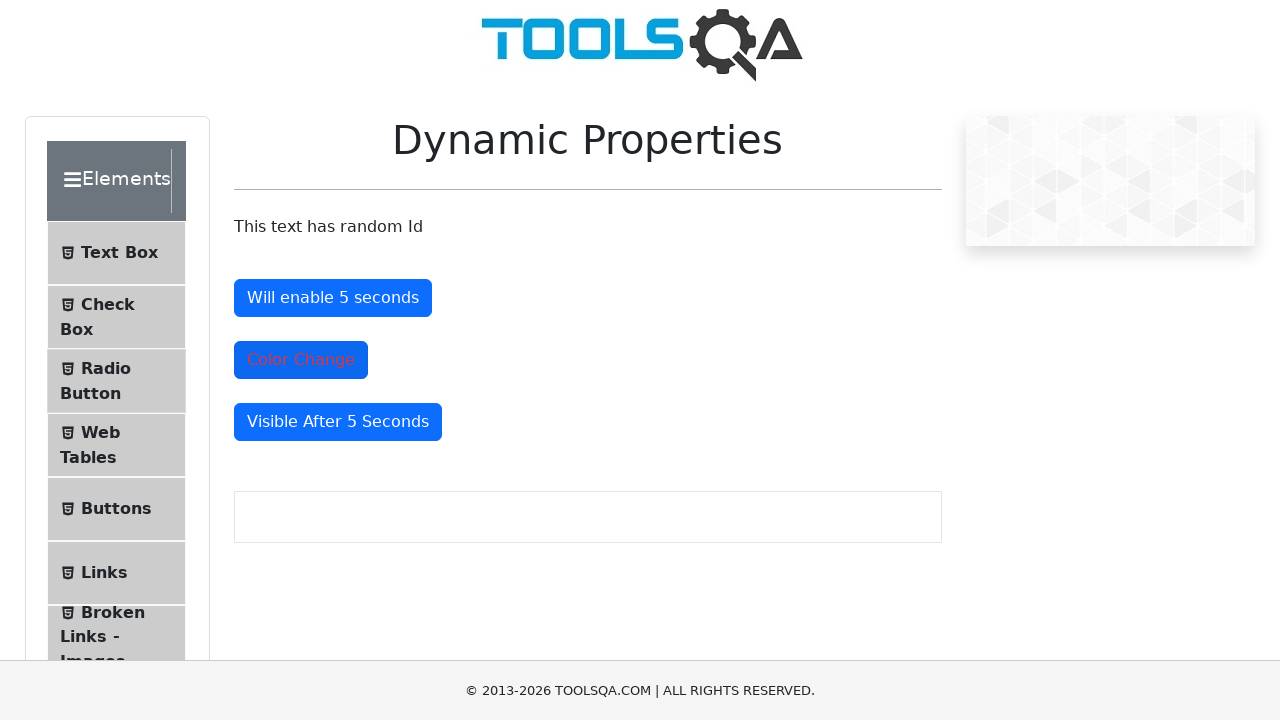

Waited 6 seconds for Visible After button to appear
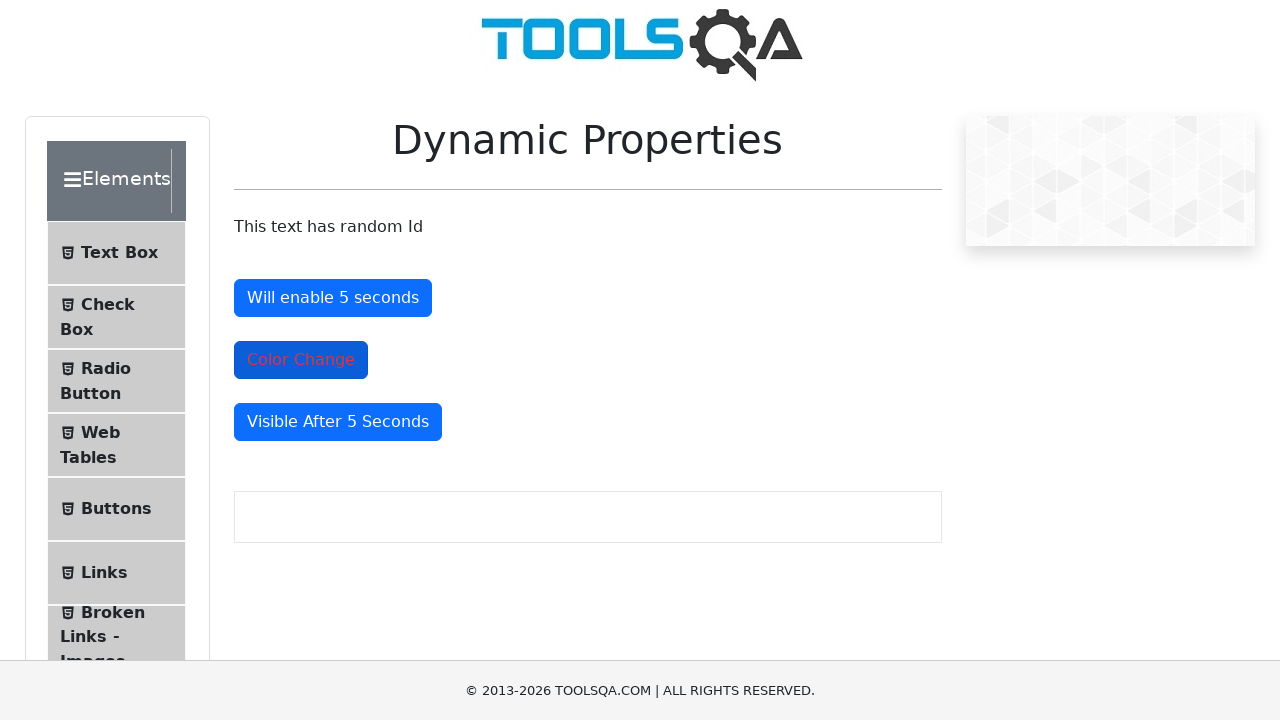

Clicked Visible After 5 Seconds button at (338, 422) on #visibleAfter
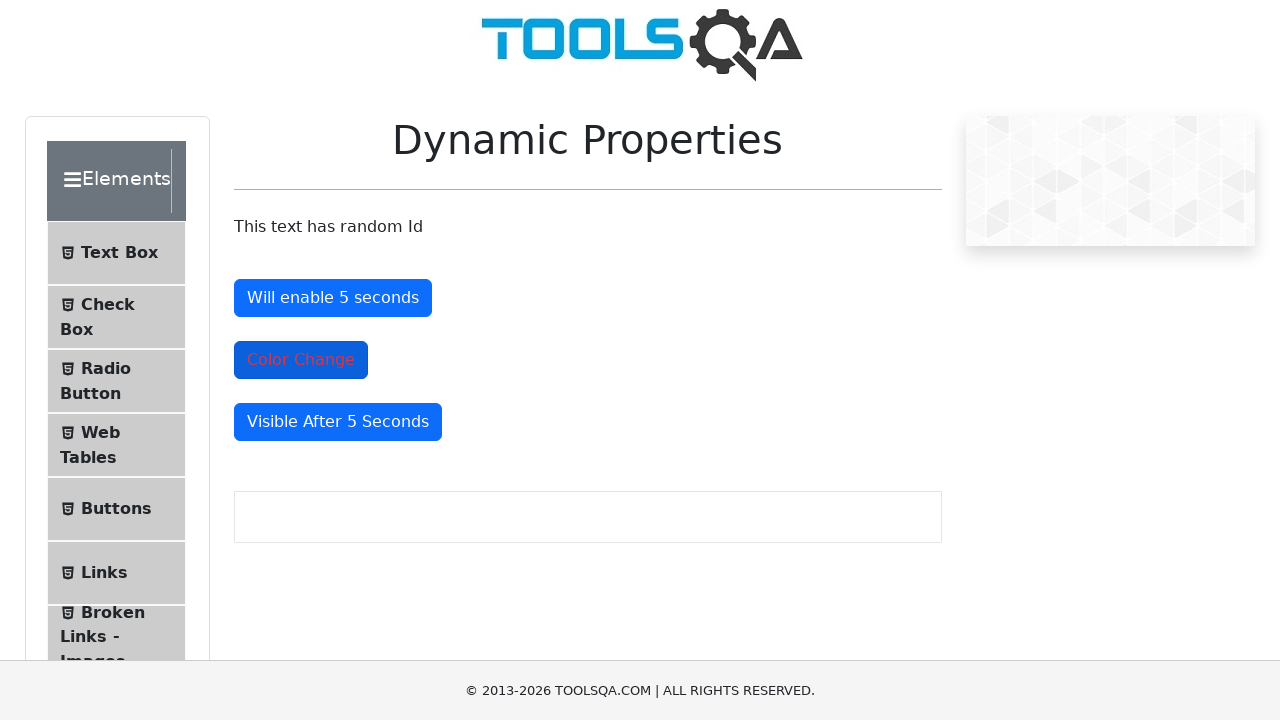

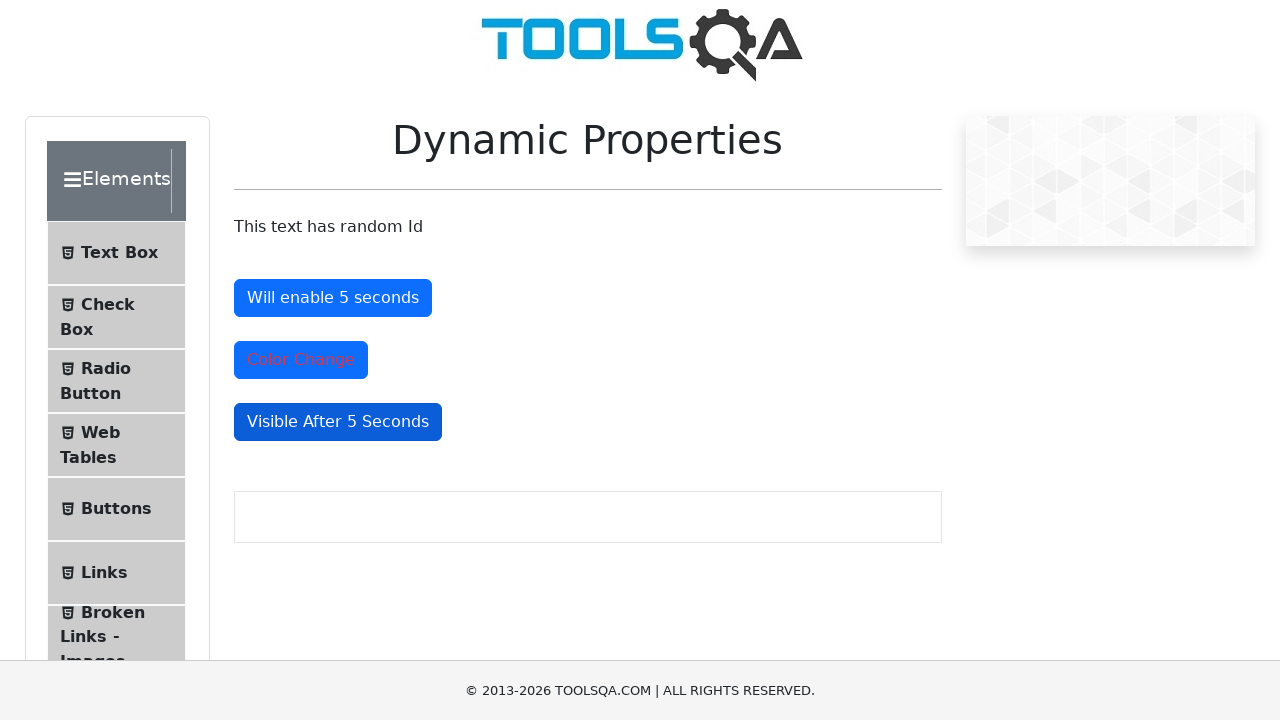